Tests the password reset functionality by clicking "Forgot your password?" link and then clicking the reset button to retrieve a temporary password

Starting URL: https://rahulshettyacademy.com/locatorspractice/

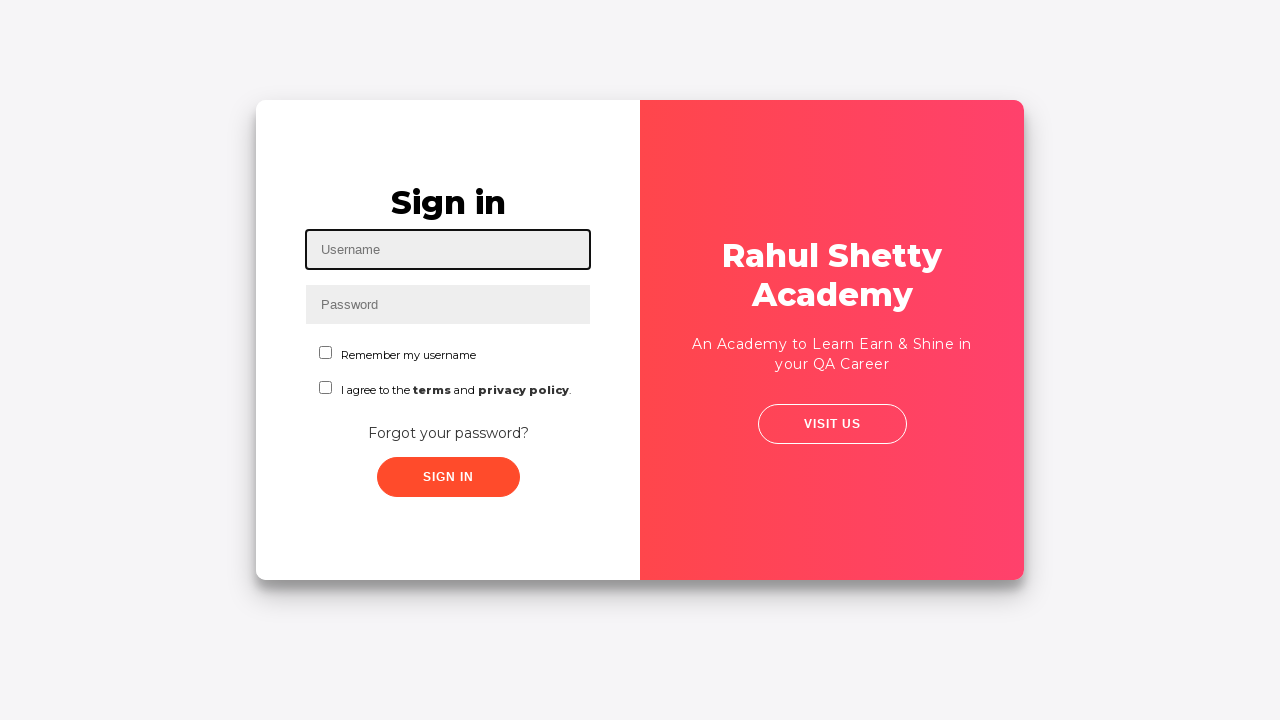

Clicked 'Forgot your password?' link at (448, 433) on text=Forgot your password?
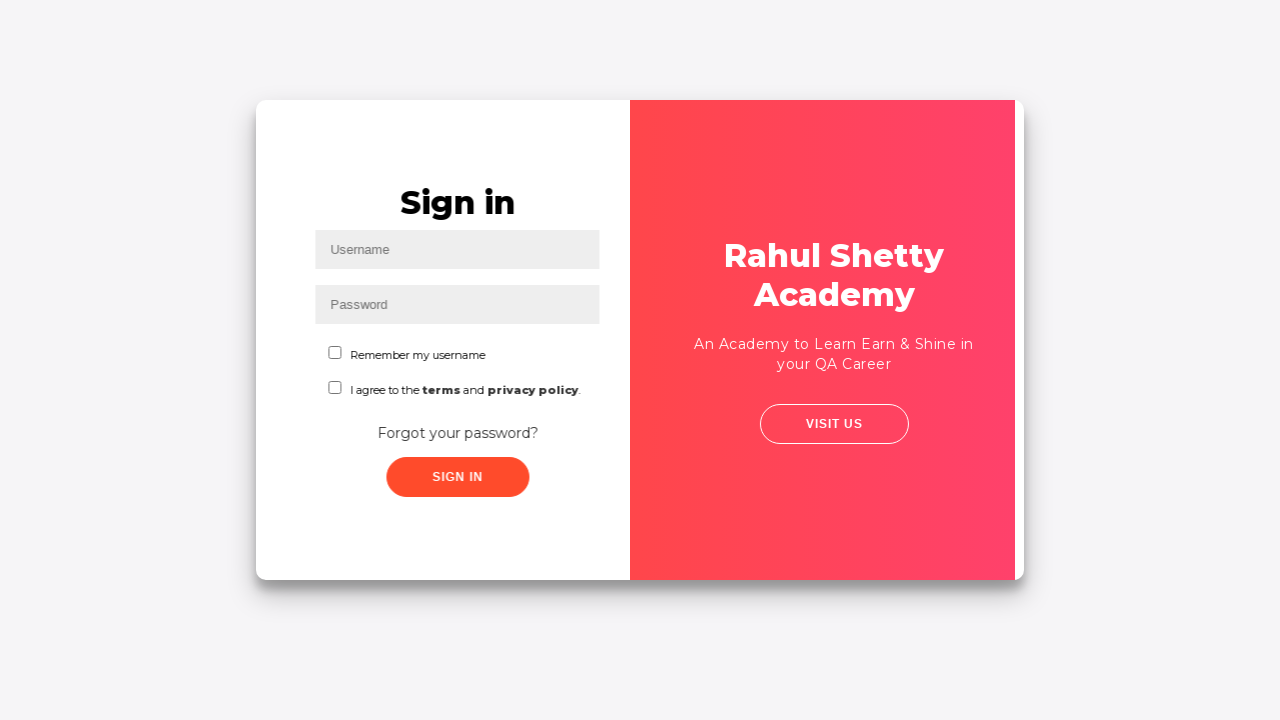

Waited 1 second for password reset form to load
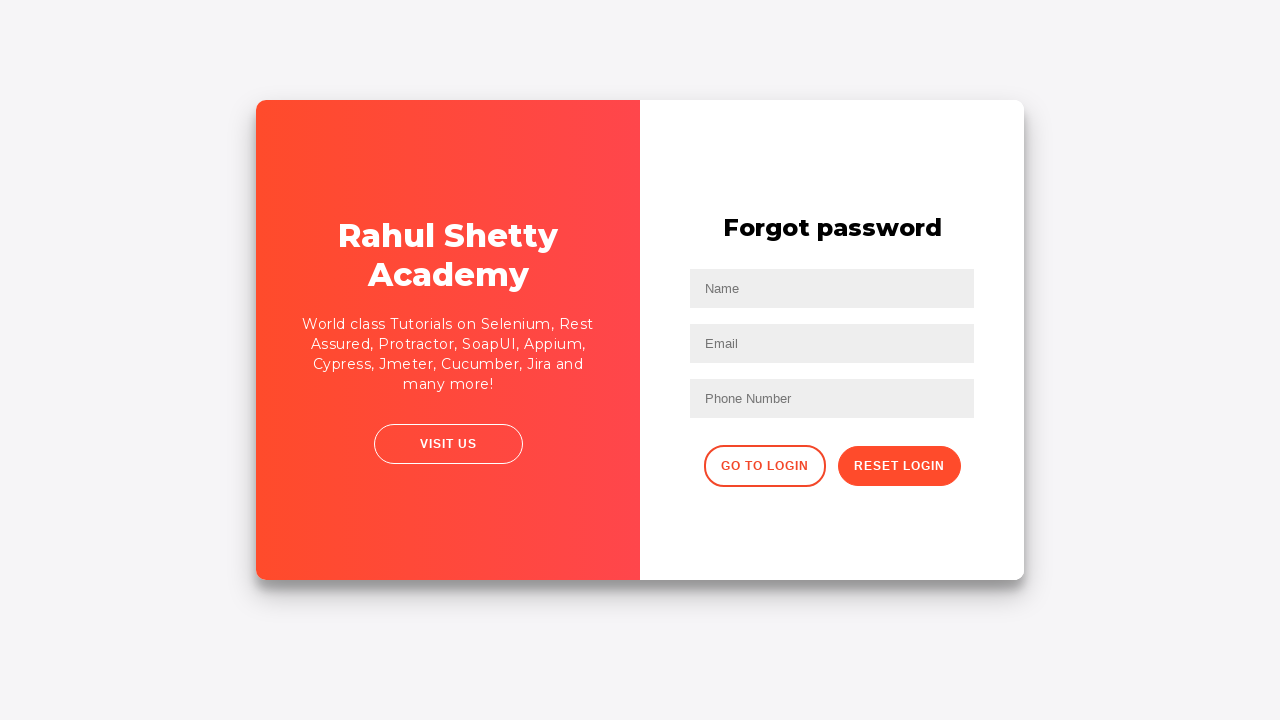

Clicked reset password button at (899, 466) on .reset-pwd-btn
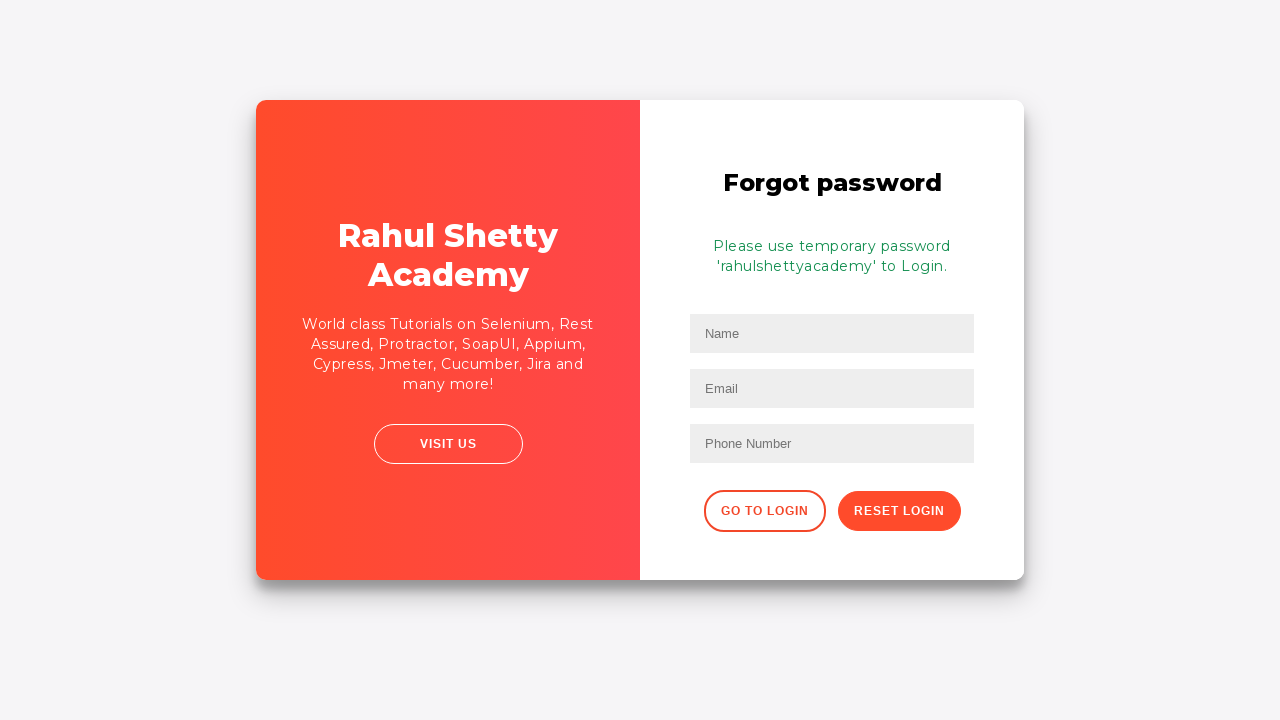

Password reset message appeared on form
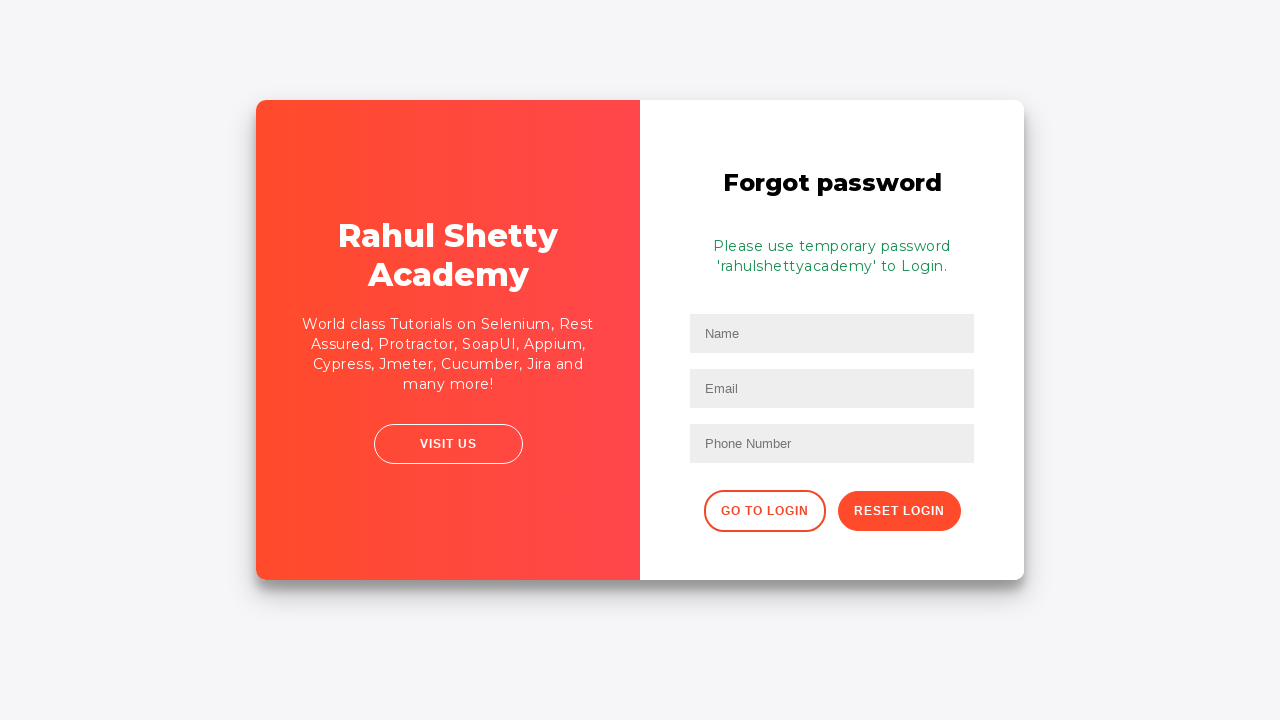

Retrieved temporary password text: Please use temporary password 'rahulshettyacademy' to Login. 
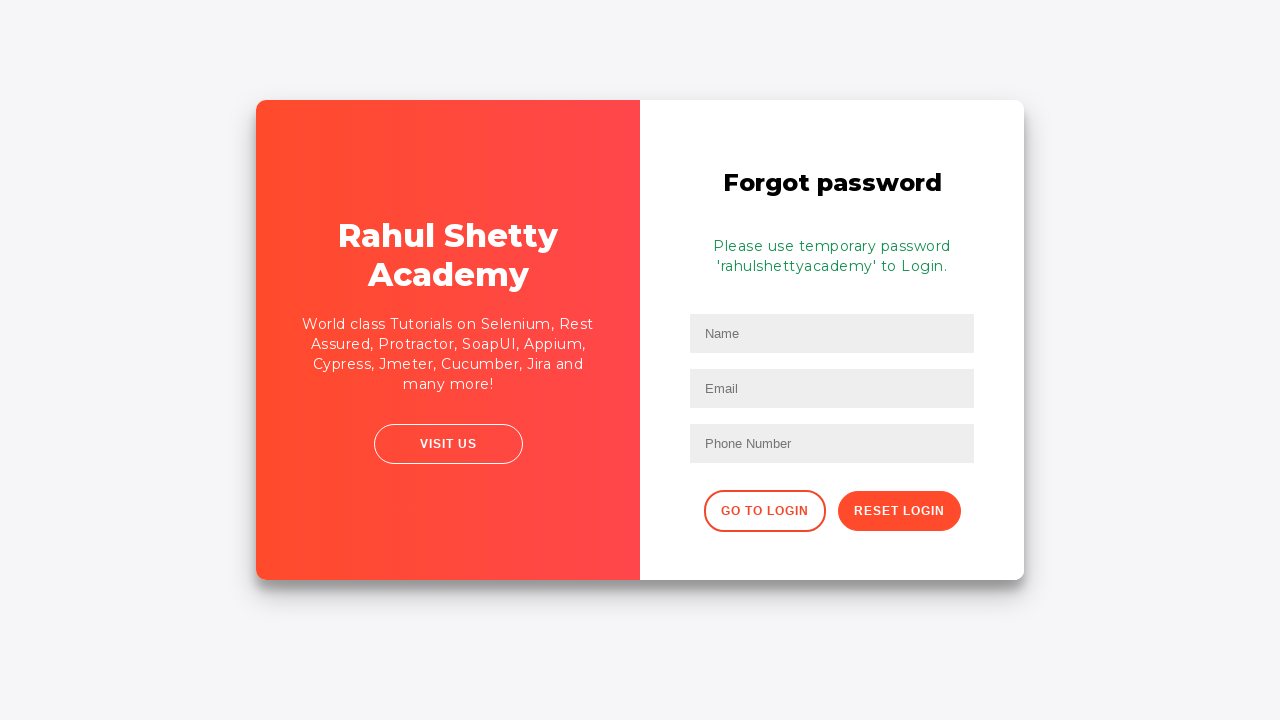

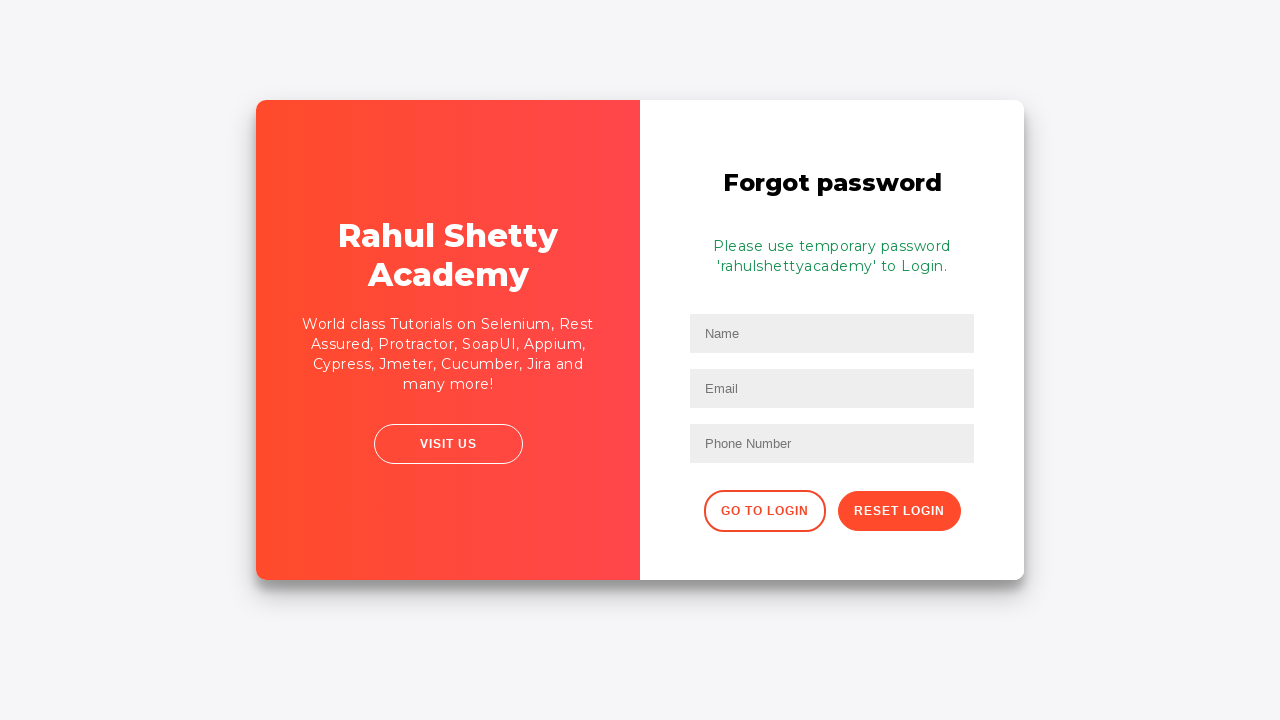